Tests marking all todo items as completed using the toggle all checkbox

Starting URL: https://demo.playwright.dev/todomvc

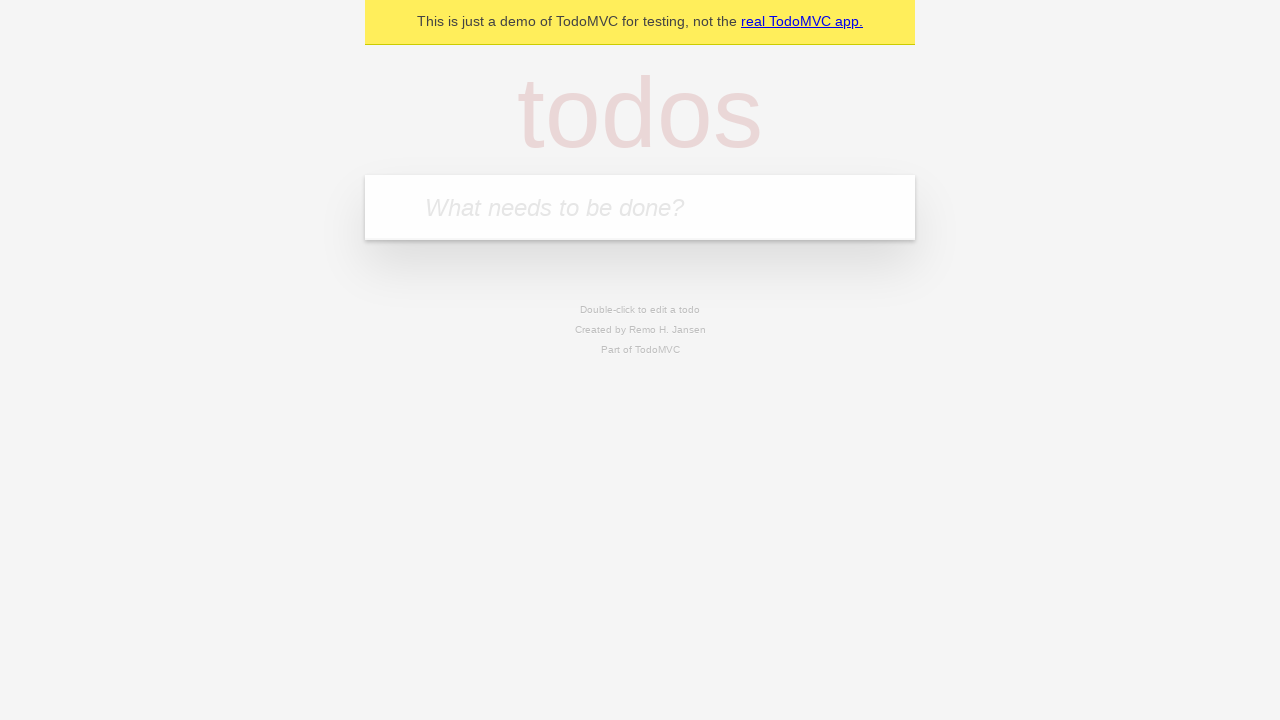

Filled todo input field with 'buy some cheese' on internal:attr=[placeholder="What needs to be done?"i]
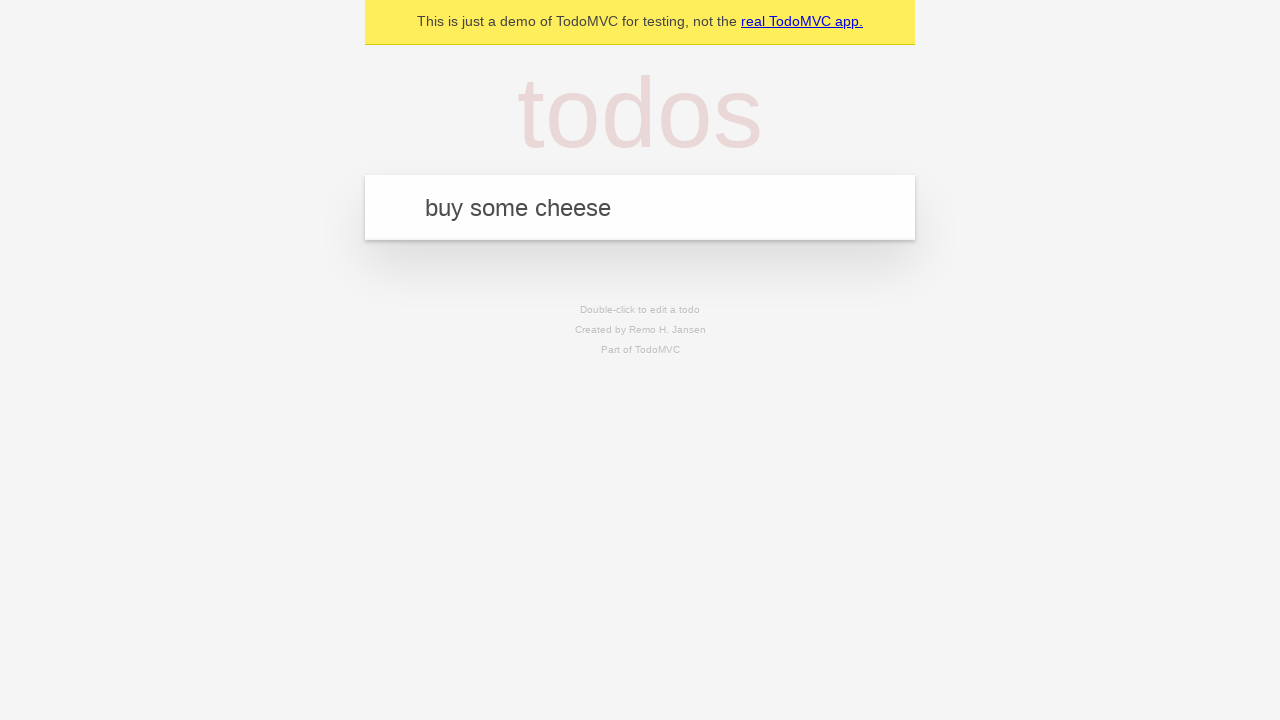

Pressed Enter to create first todo item on internal:attr=[placeholder="What needs to be done?"i]
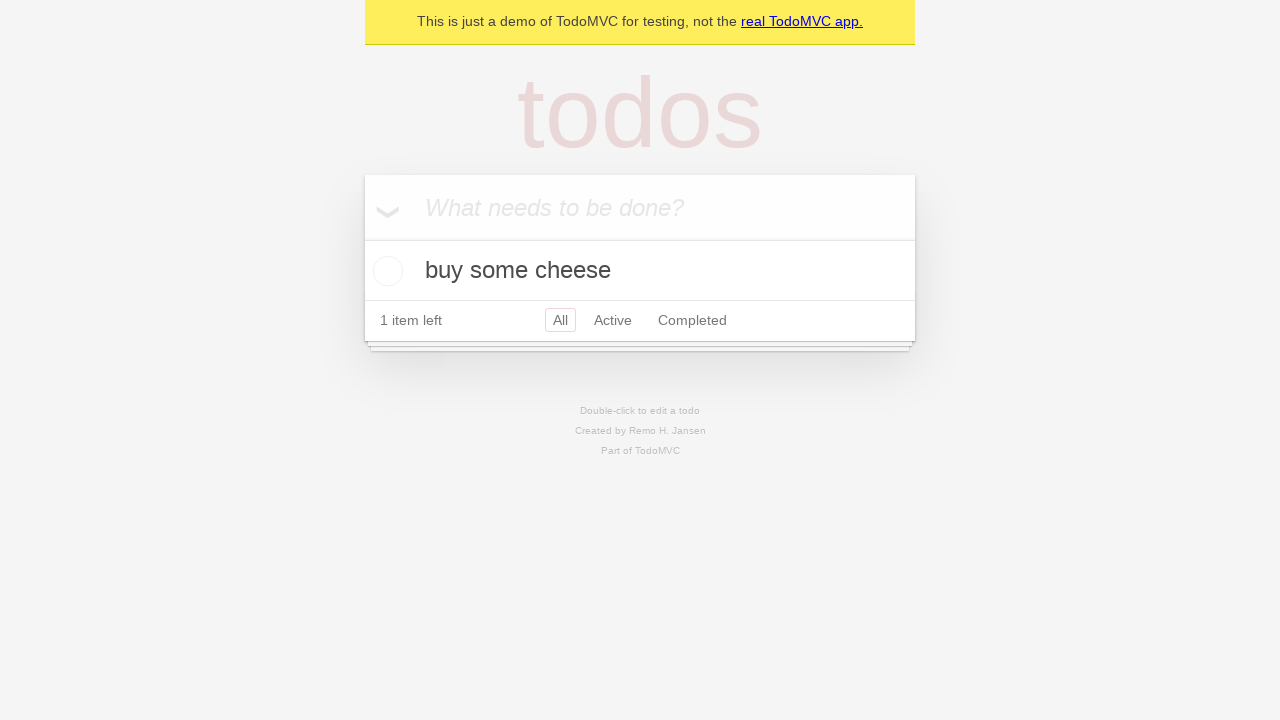

Filled todo input field with 'feed the cat' on internal:attr=[placeholder="What needs to be done?"i]
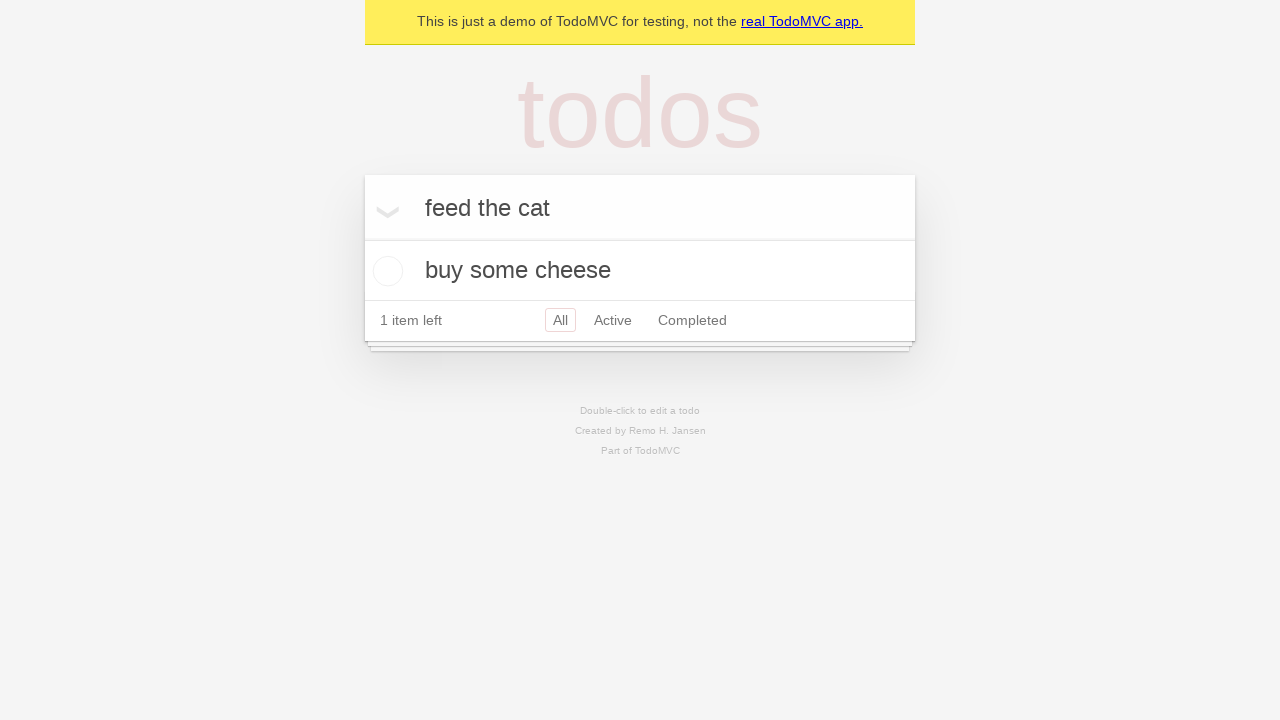

Pressed Enter to create second todo item on internal:attr=[placeholder="What needs to be done?"i]
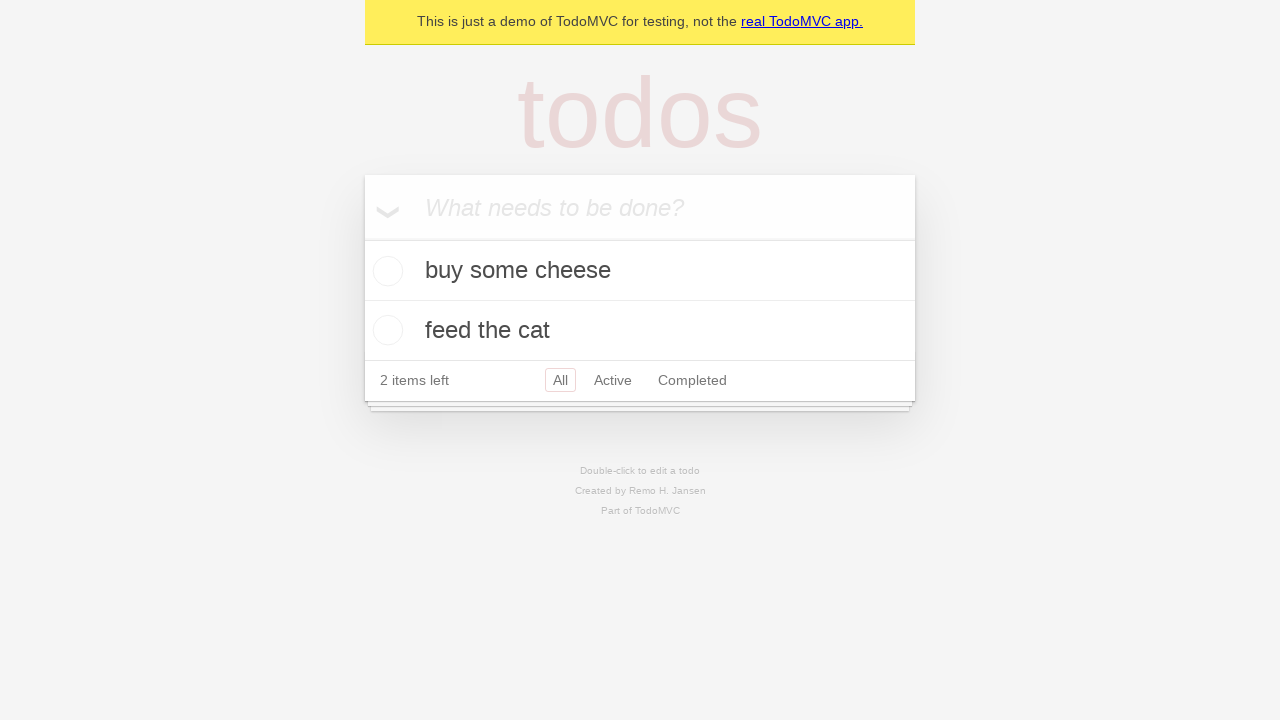

Filled todo input field with 'book a doctors appointment' on internal:attr=[placeholder="What needs to be done?"i]
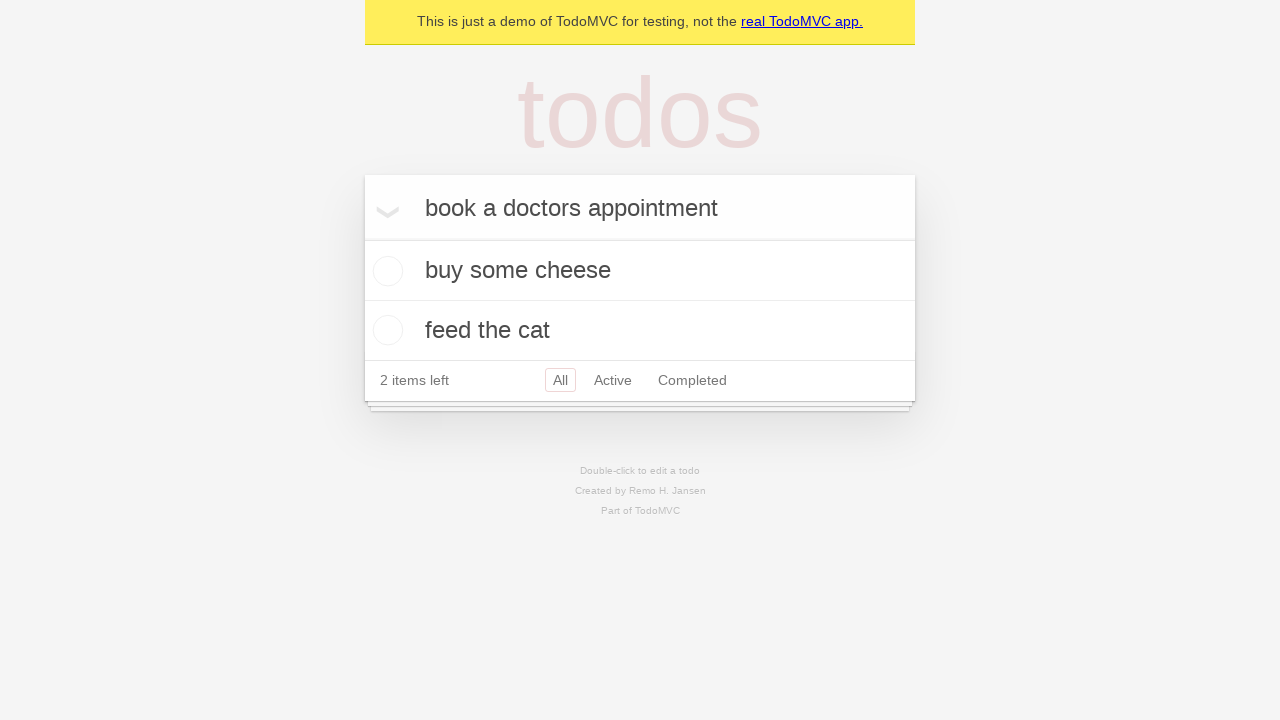

Pressed Enter to create third todo item on internal:attr=[placeholder="What needs to be done?"i]
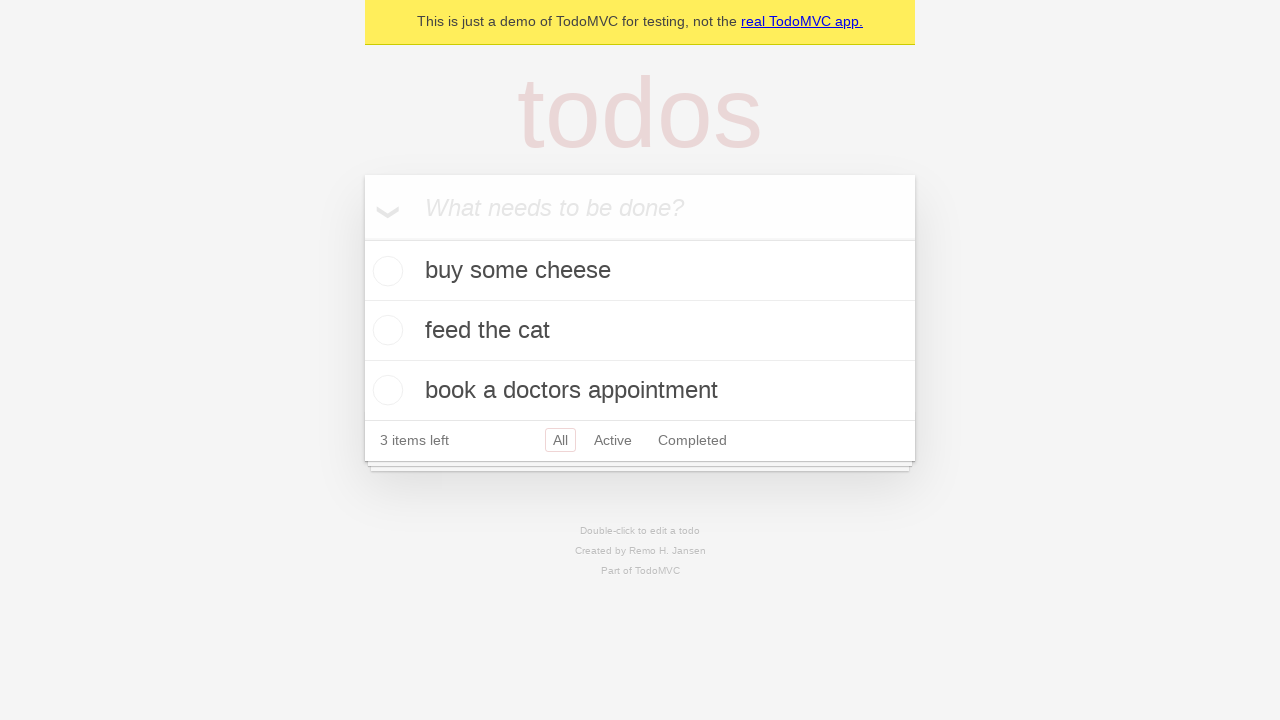

Clicked 'Mark all as complete' checkbox to complete all todos at (362, 238) on internal:label="Mark all as complete"i
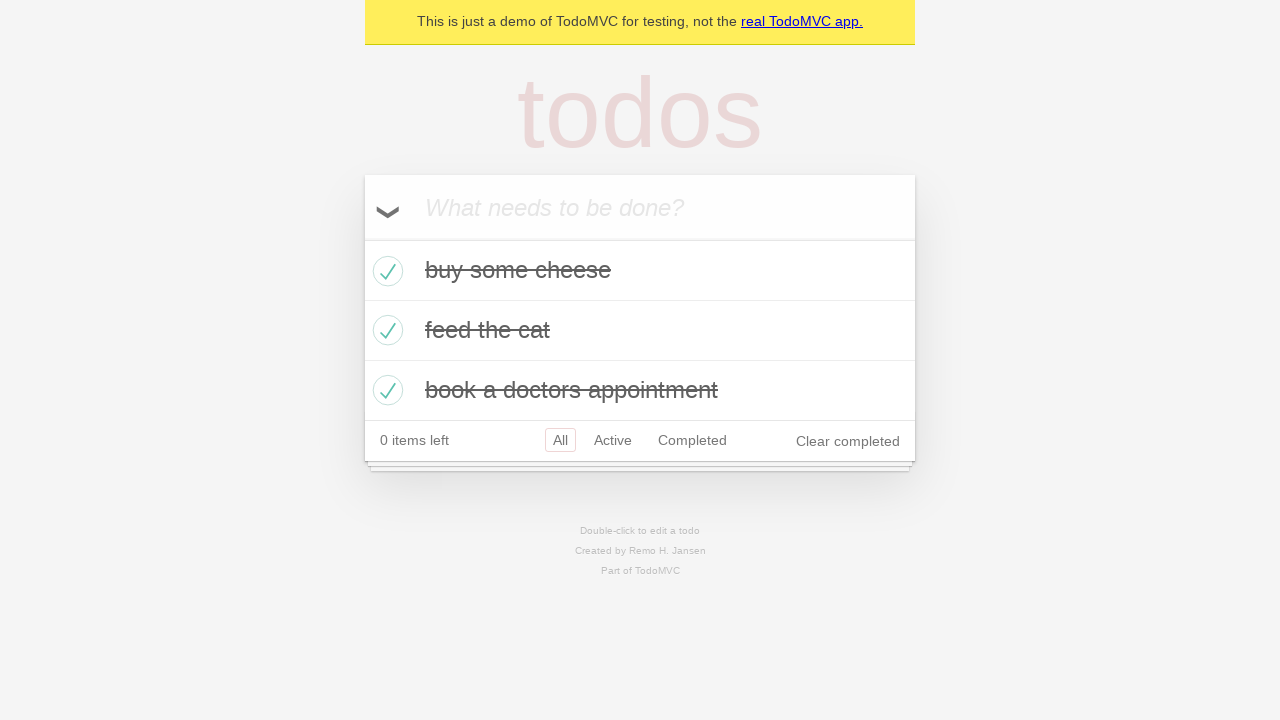

Verified that all todo items are marked as completed
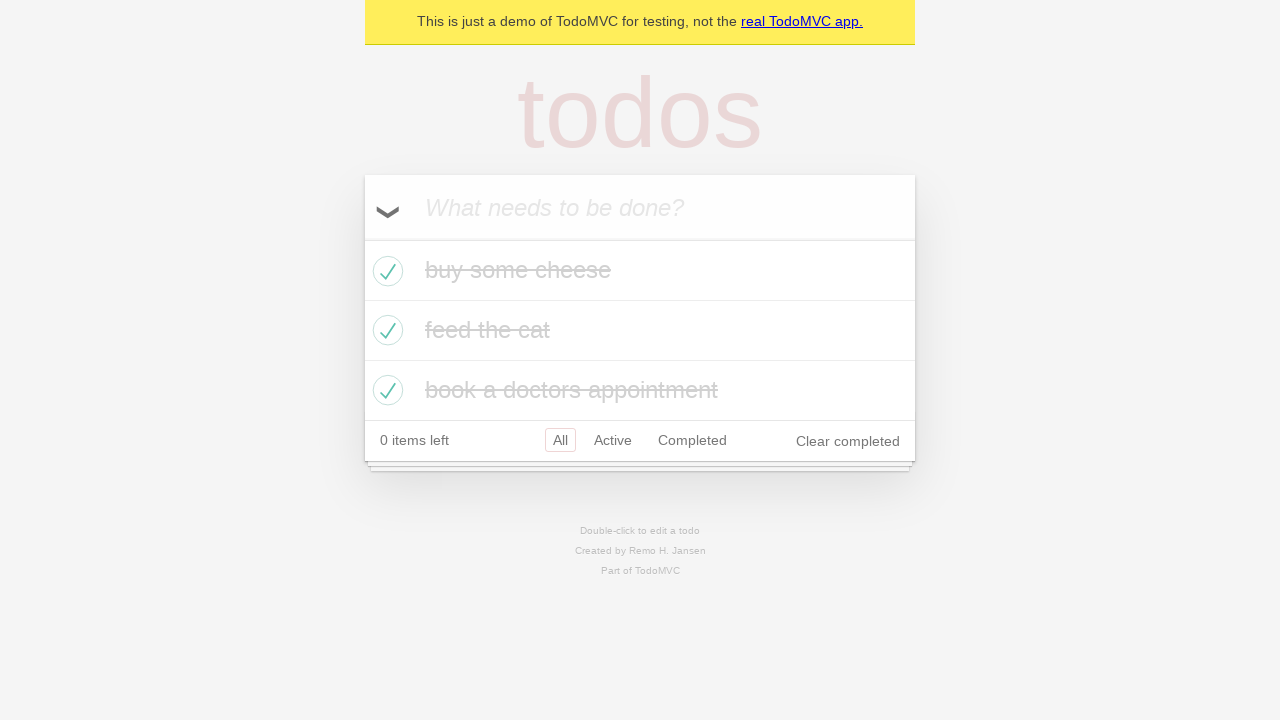

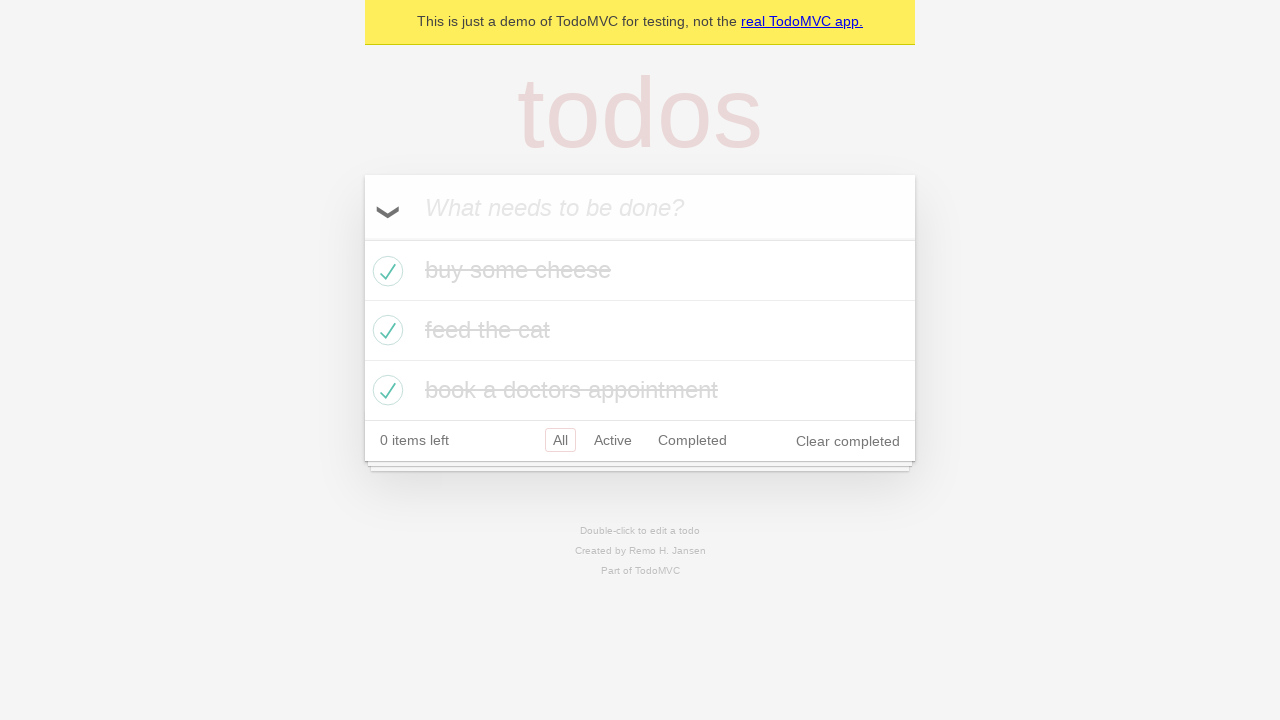